Tests clicking a button with a dynamic ID on the UI Test Automation Playground by locating it via its CSS class and clicking it

Starting URL: http://uitestingplayground.com/dynamicid

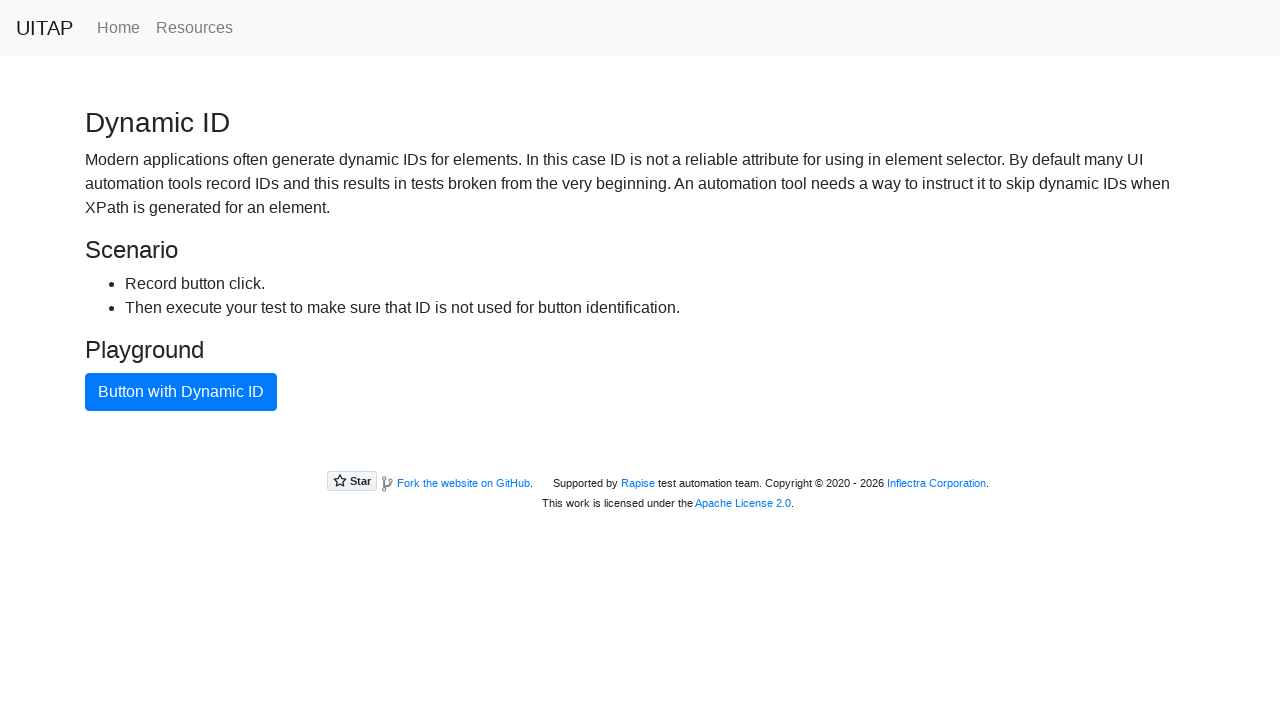

Waited for blue primary button with dynamic ID to be visible
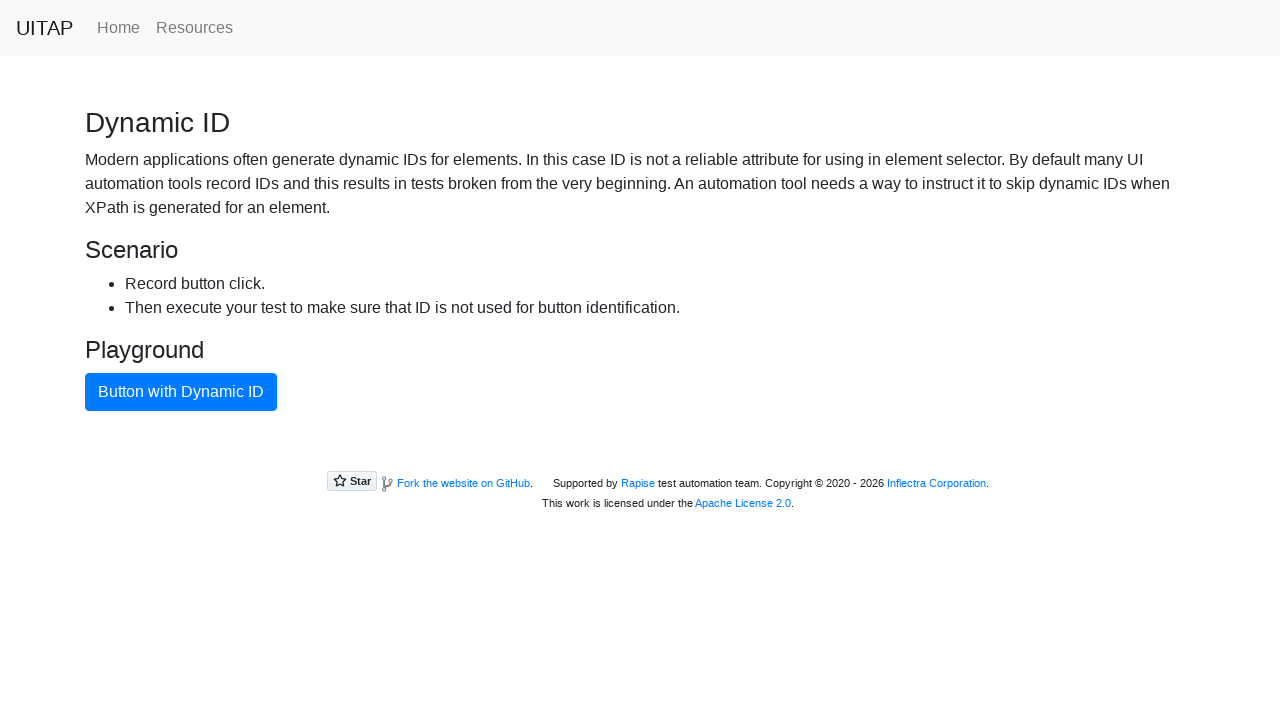

Clicked the blue primary button with dynamic ID at (181, 392) on button.btn-primary
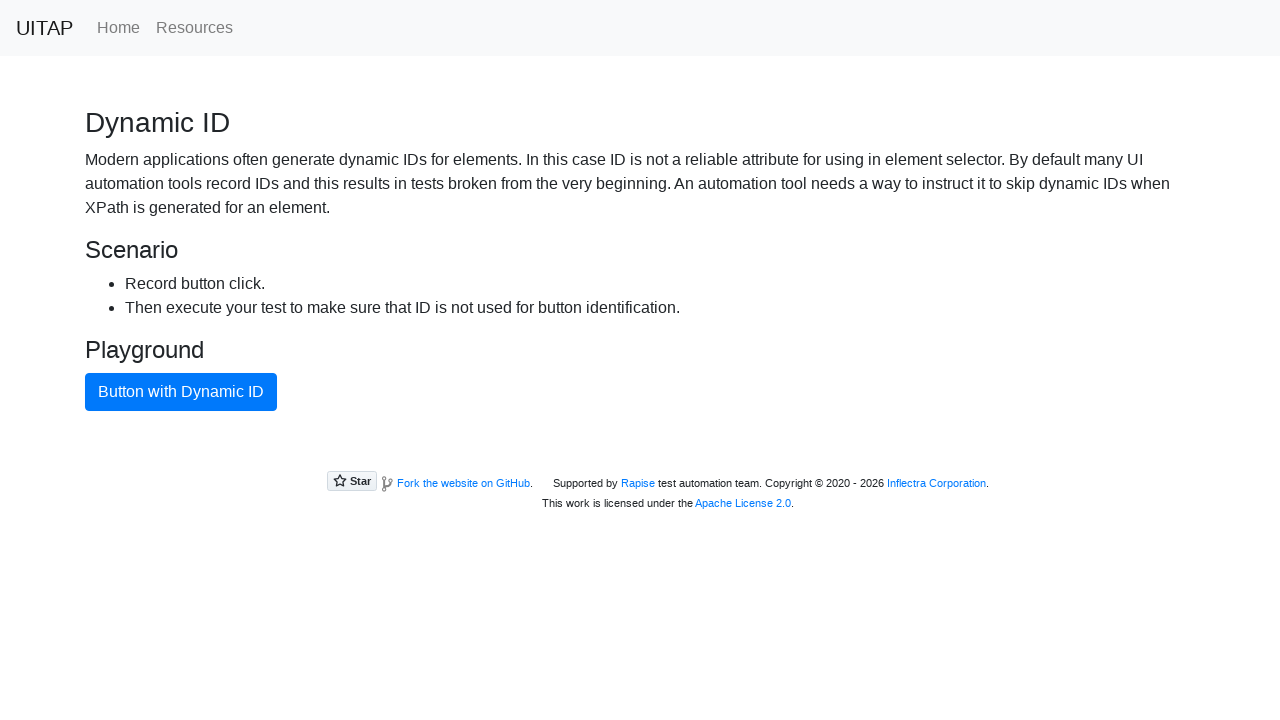

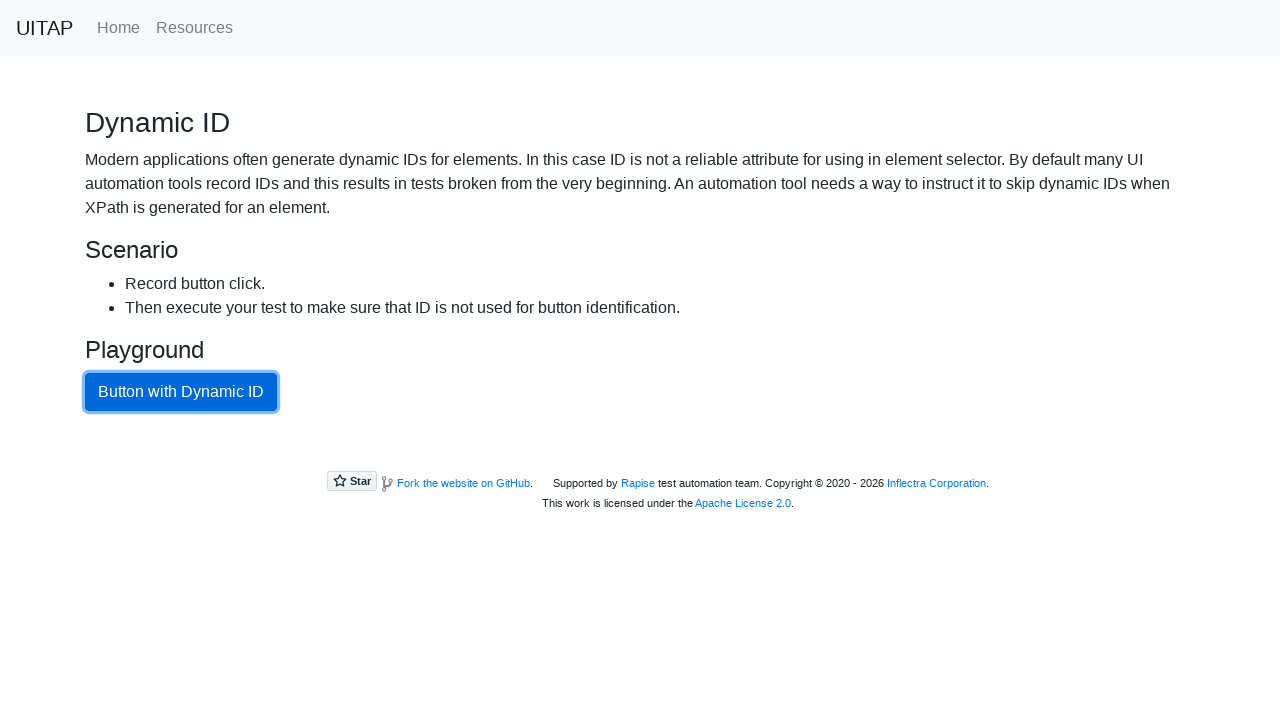